Tests auto-wait functionality by clicking an apply button and then clicking a target element that appears after a delay

Starting URL: http://www.uitestingplayground.com/autowait

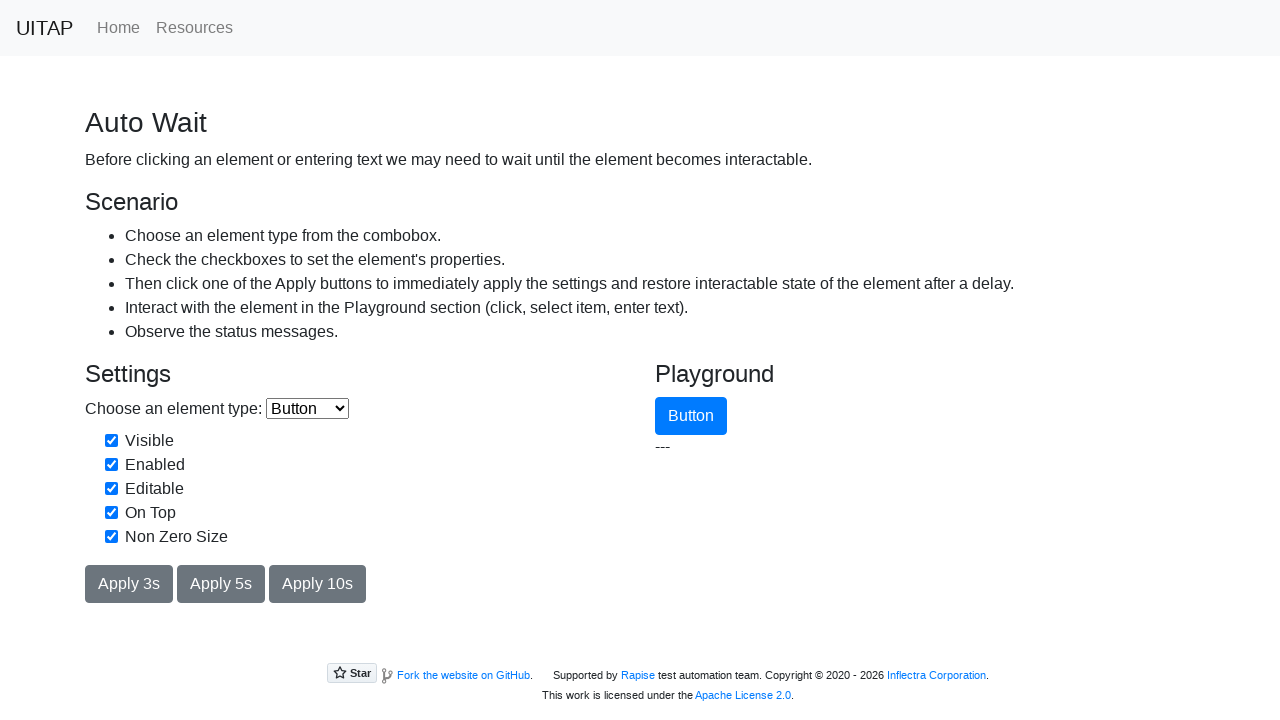

Clicked apply button to trigger auto-wait at (129, 584) on #applyButton3
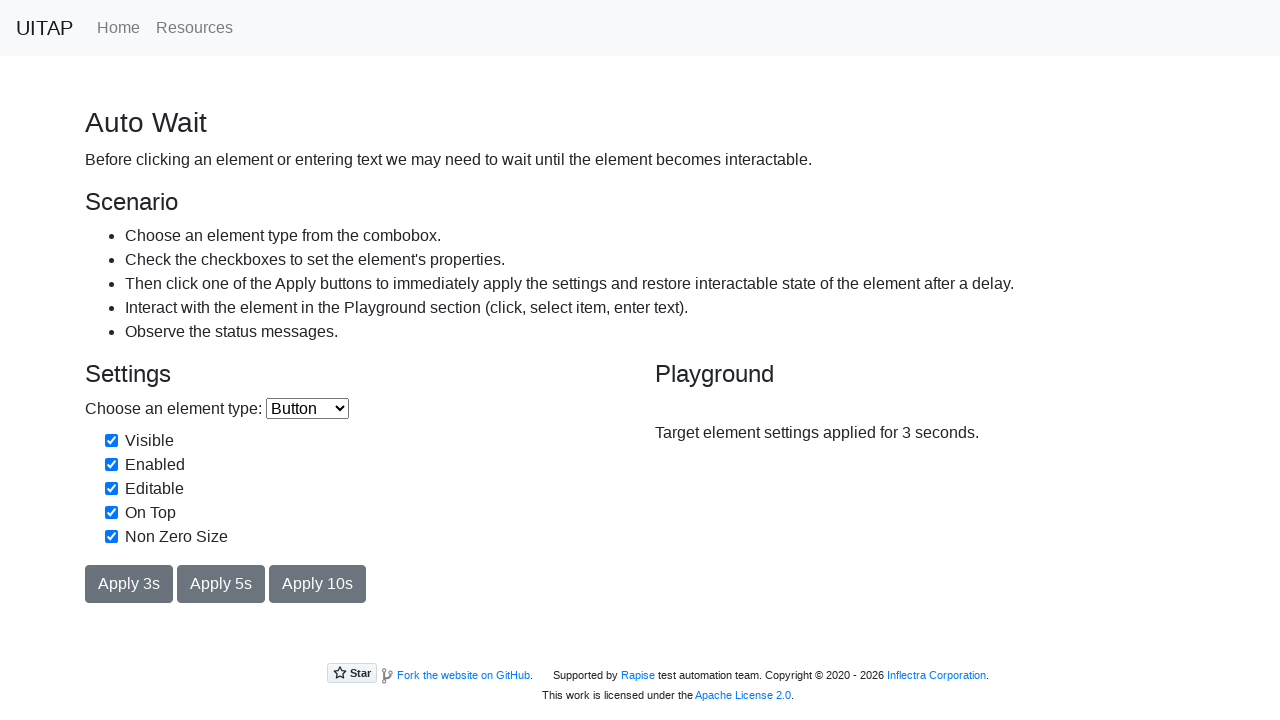

Clicked target element that appeared after delay at (691, 416) on #target
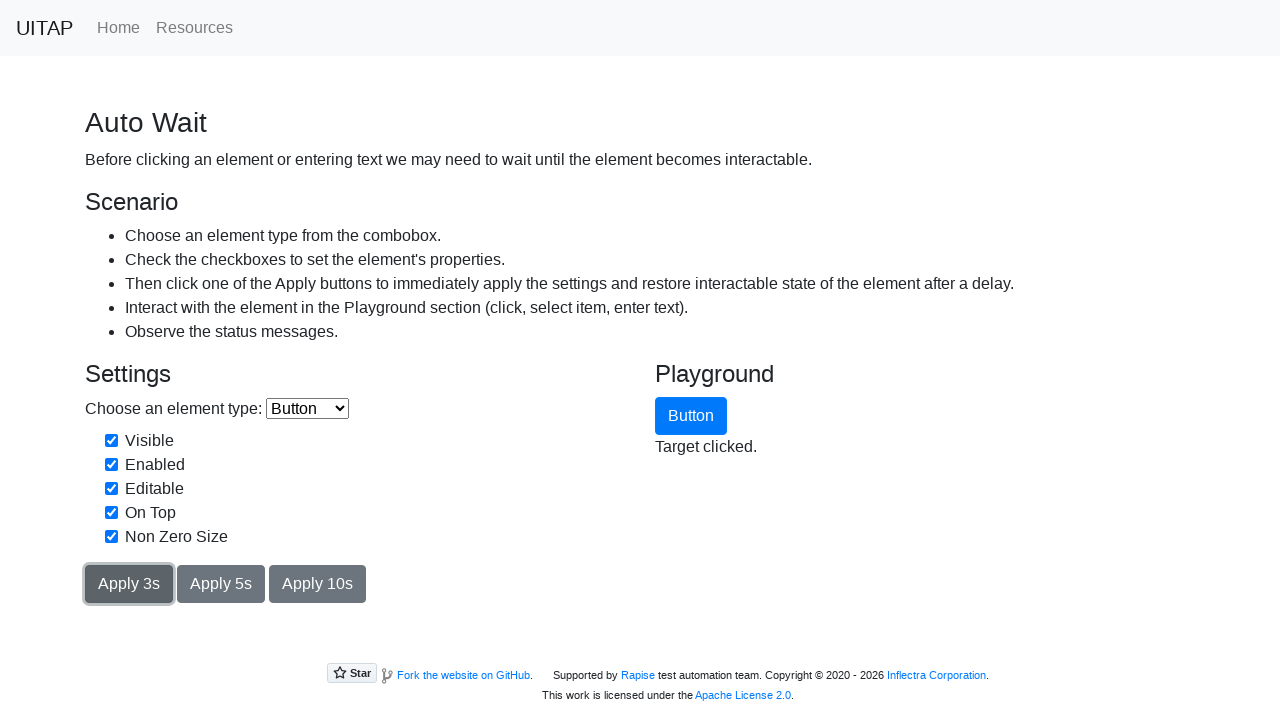

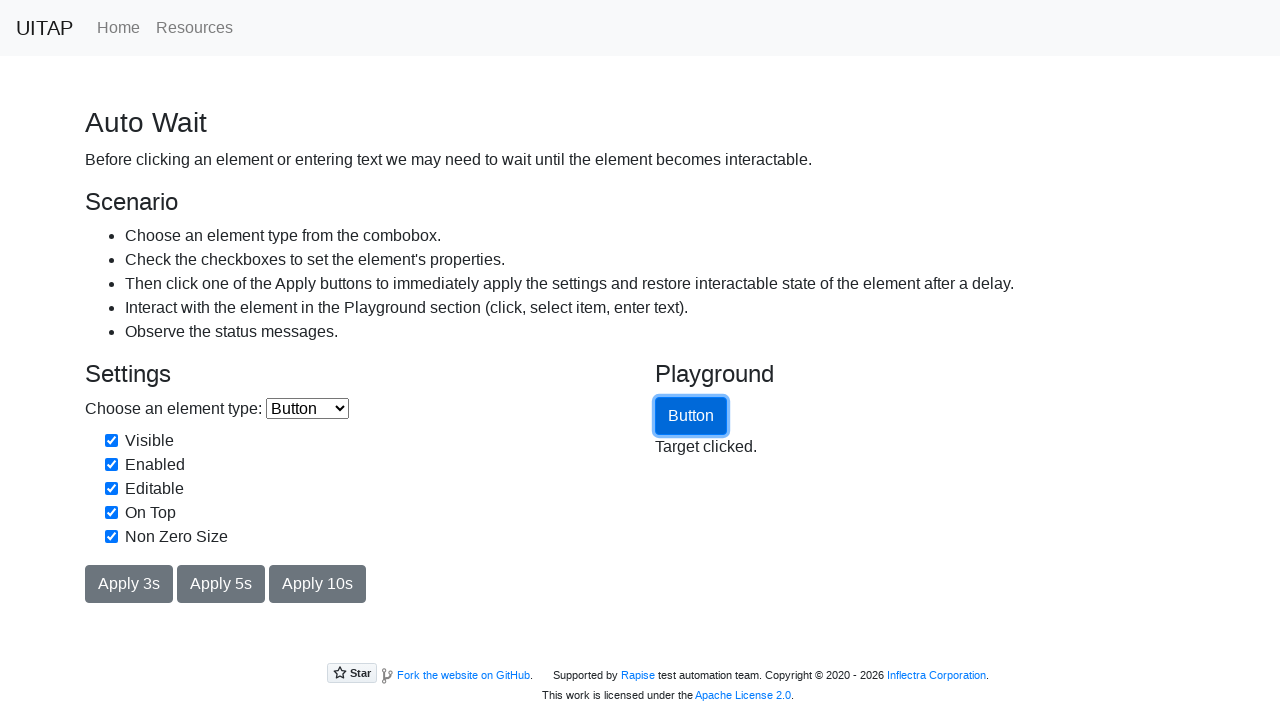